Tests form validation by clicking the login button without entering any credentials

Starting URL: https://demo.applitools.com/hackathon.html

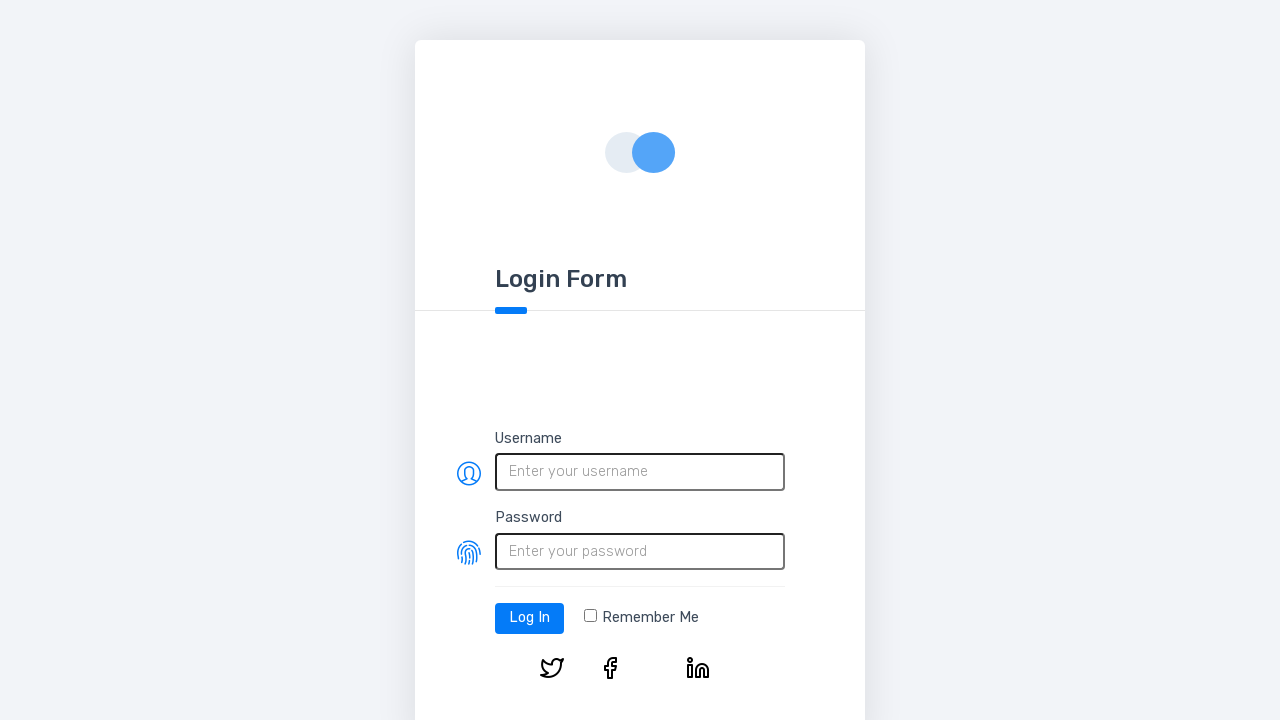

Clicked login button without entering any credentials to test form validation at (530, 618) on #log-in
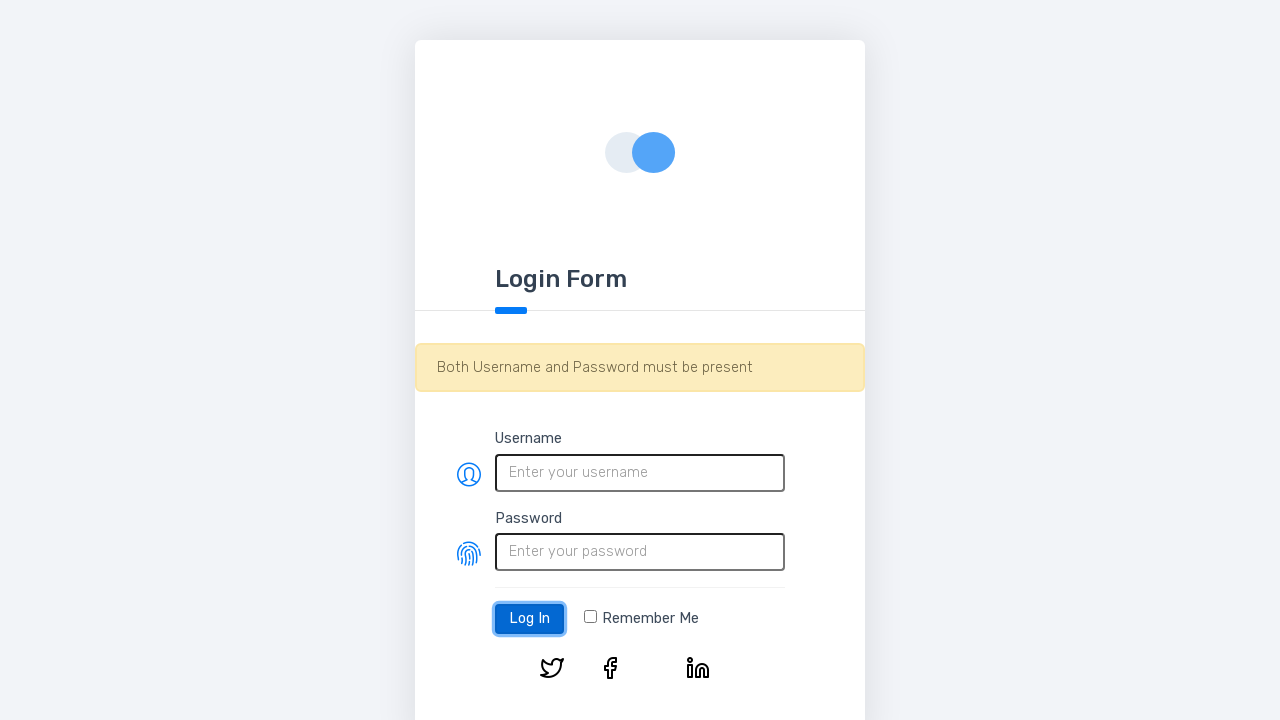

Waited for page to respond to login submission attempt
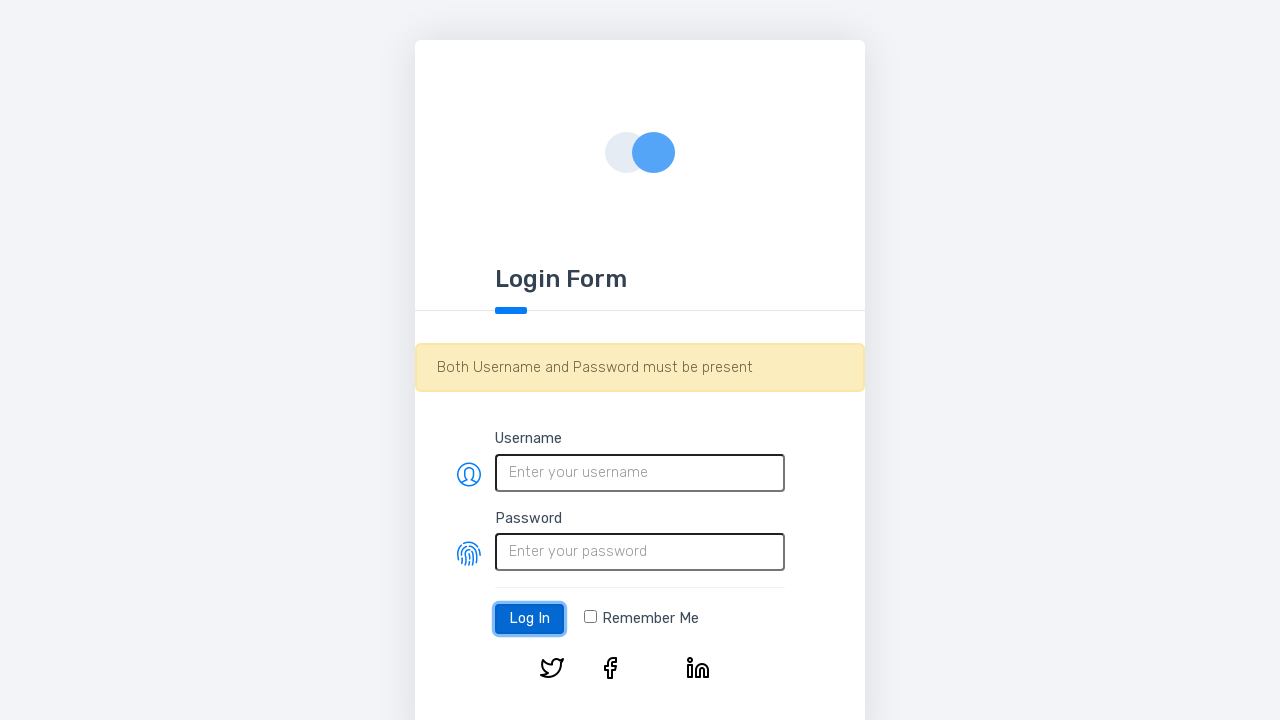

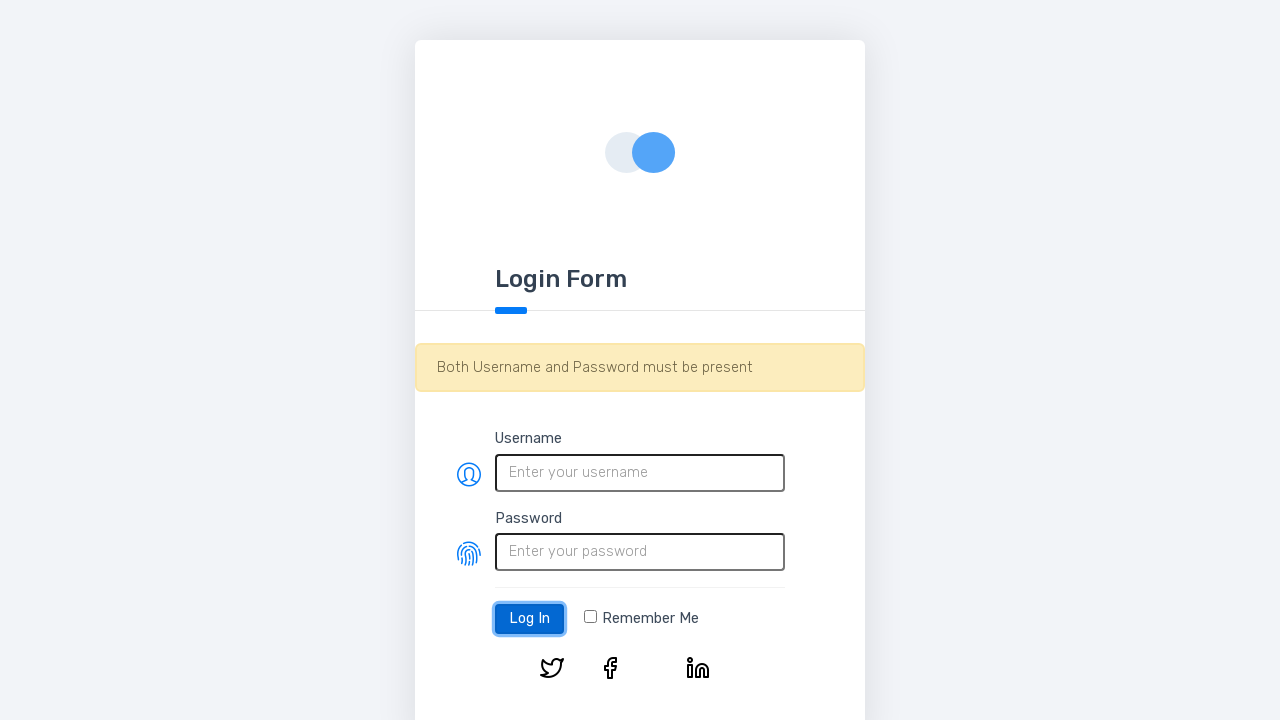